Tests JavaScript prompt alert handling by clicking the Prompt button, entering text into the prompt dialog, accepting it, and verifying the result message

Starting URL: https://training-support.net/webelements/alerts

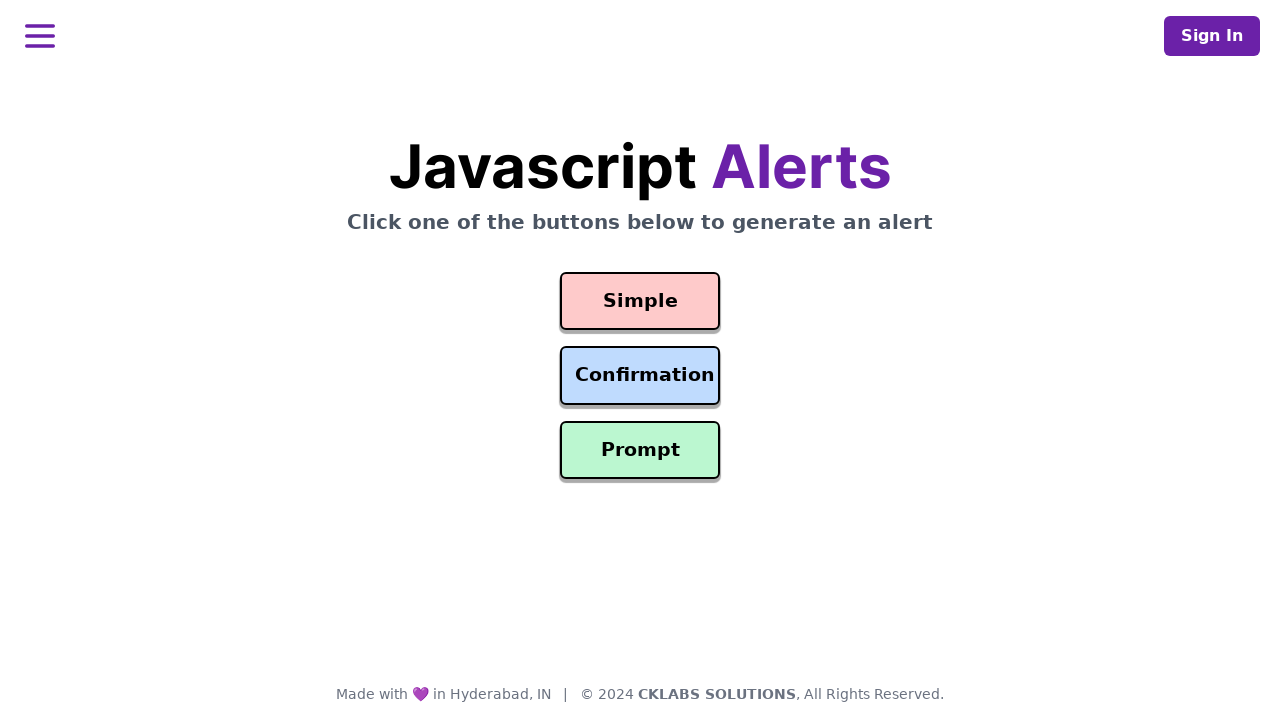

Set up dialog handler to accept prompt with text 'Awesome!'
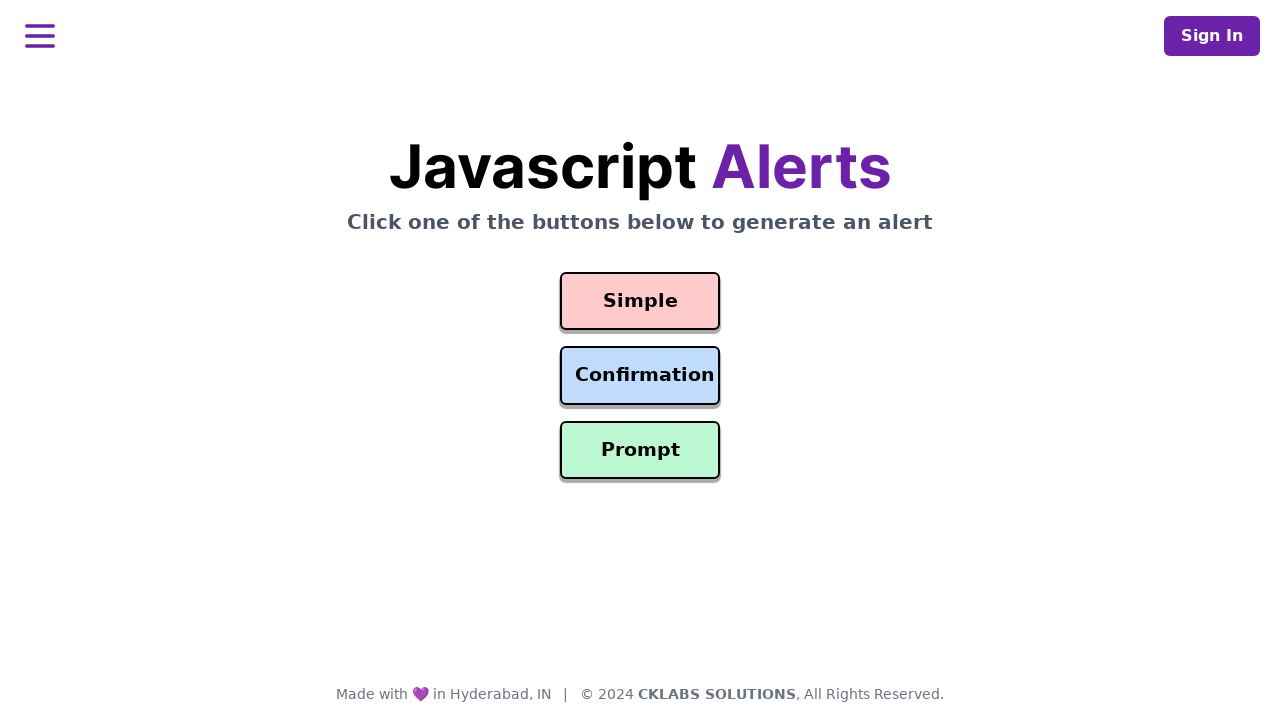

Clicked the Prompt button to trigger the prompt dialog at (640, 450) on xpath=//button[text()='Prompt']
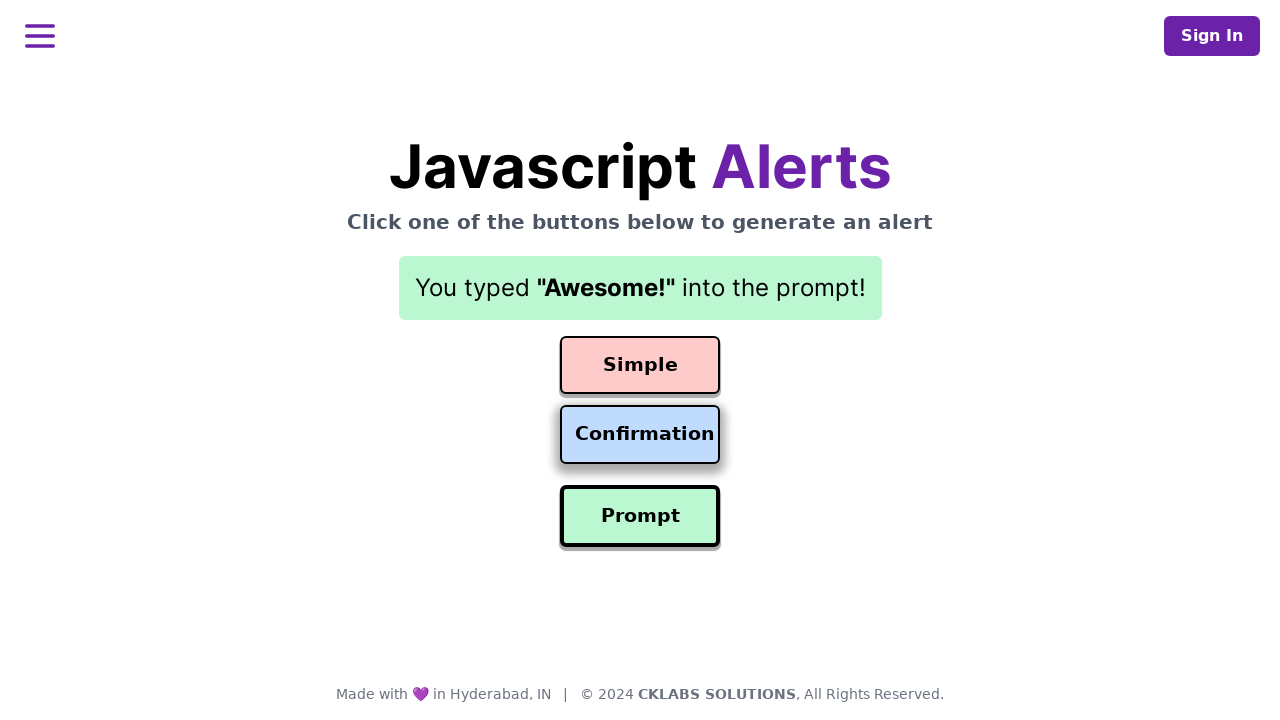

Prompt dialog was accepted and result message displayed
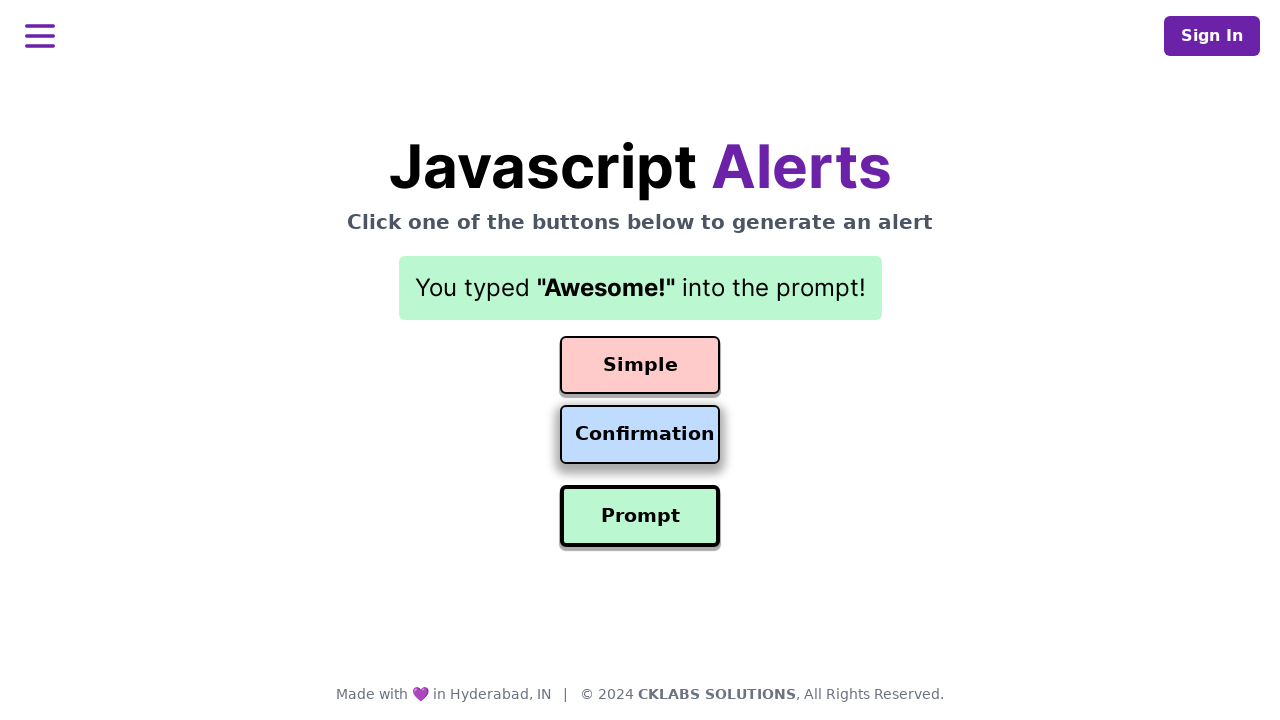

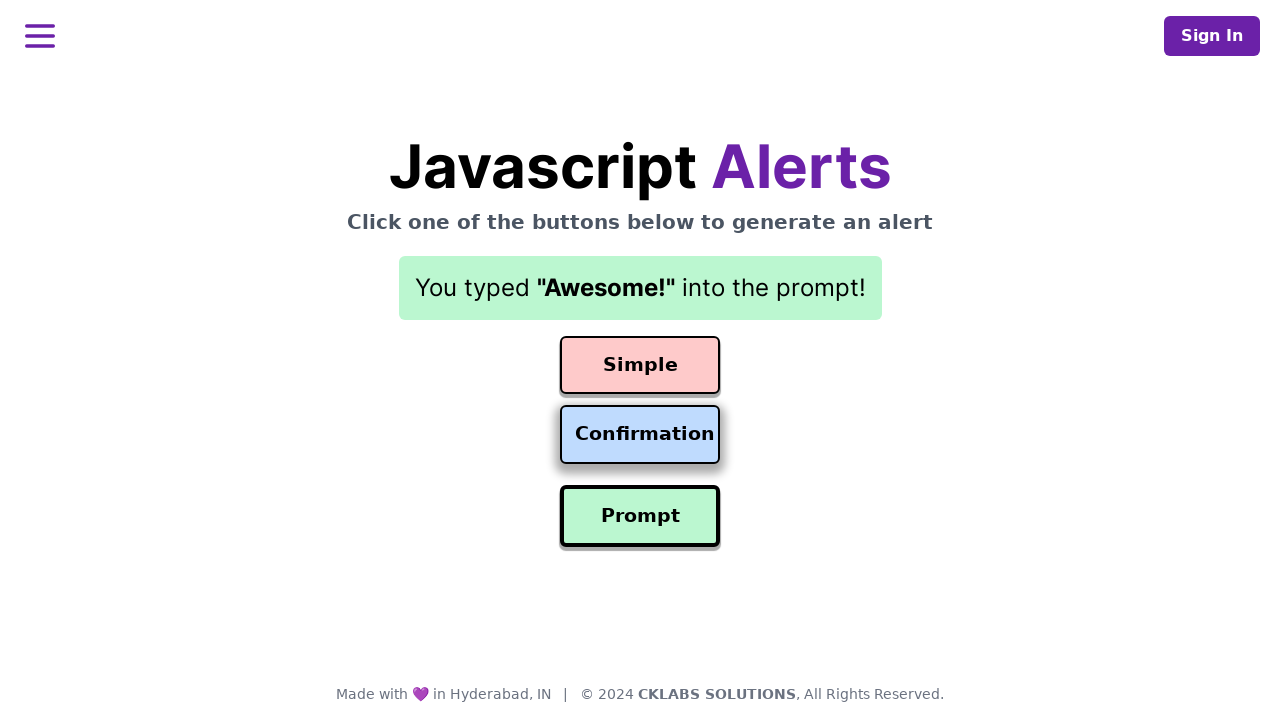